Tests that todo data persists after page reload by creating items, completing one, and verifying after reload.

Starting URL: https://demo.playwright.dev/todomvc

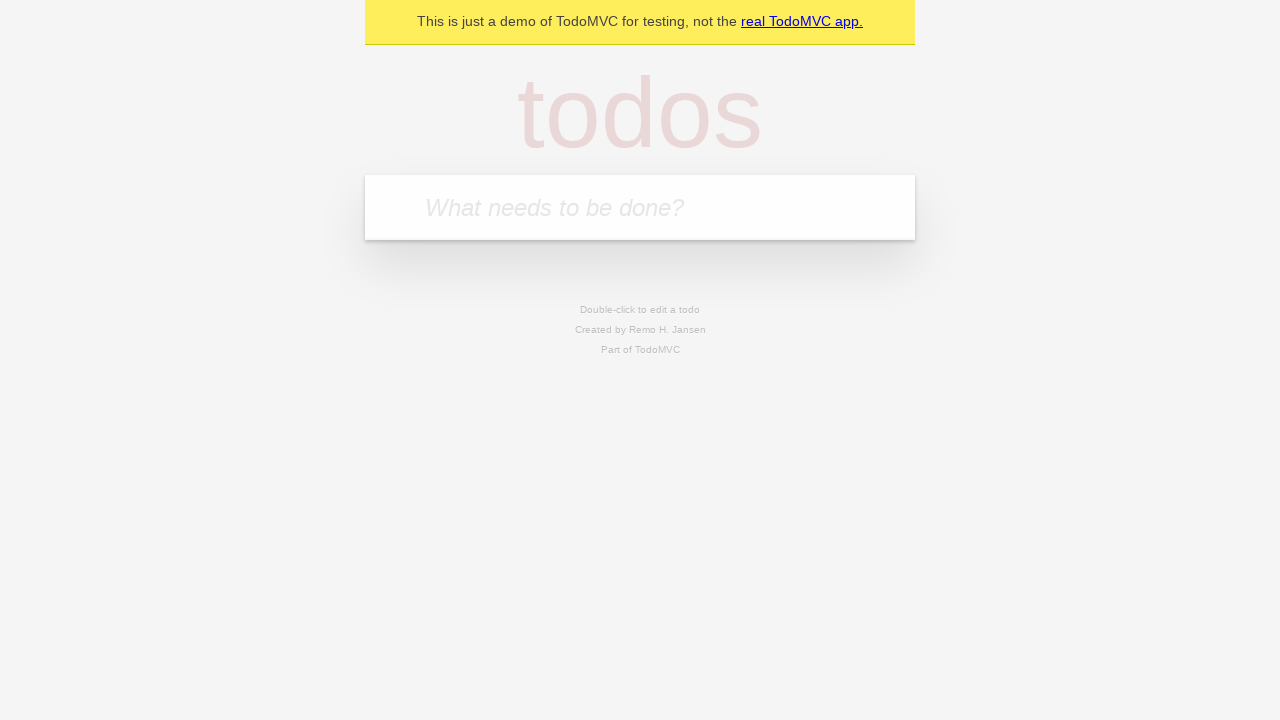

Located the new todo input field
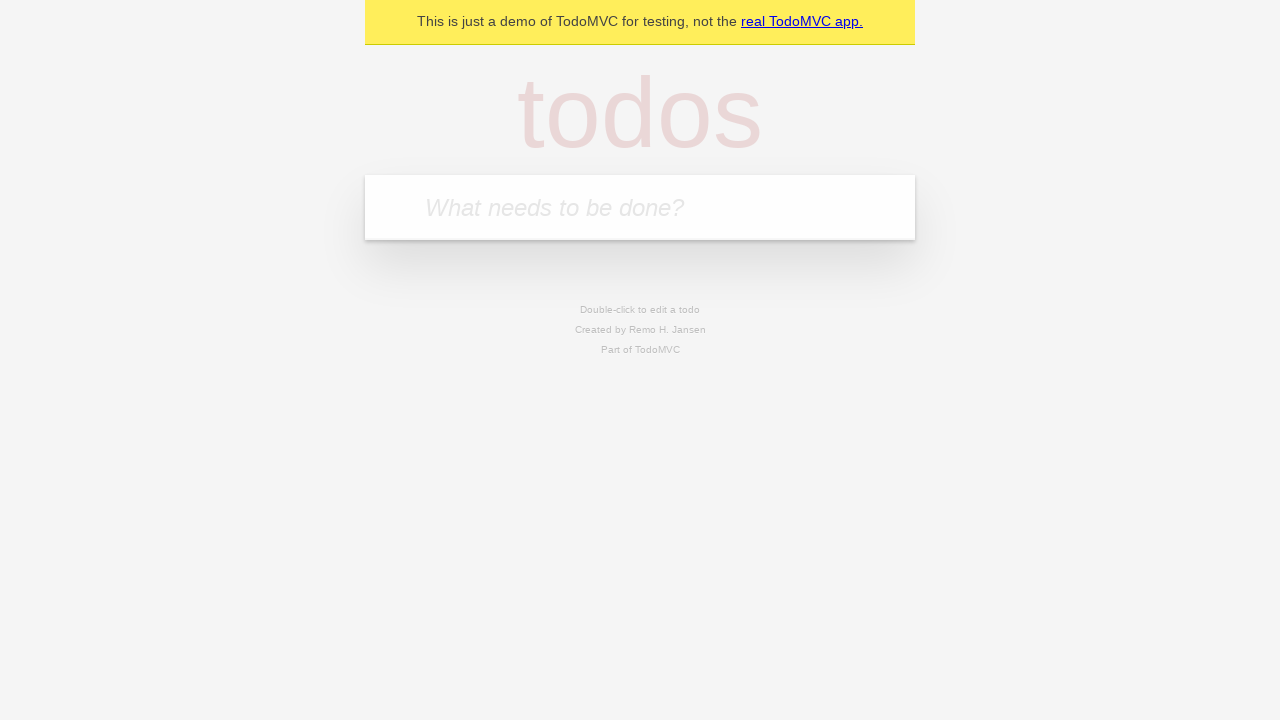

Filled first todo item: 'buy some cheese' on internal:attr=[placeholder="What needs to be done?"i]
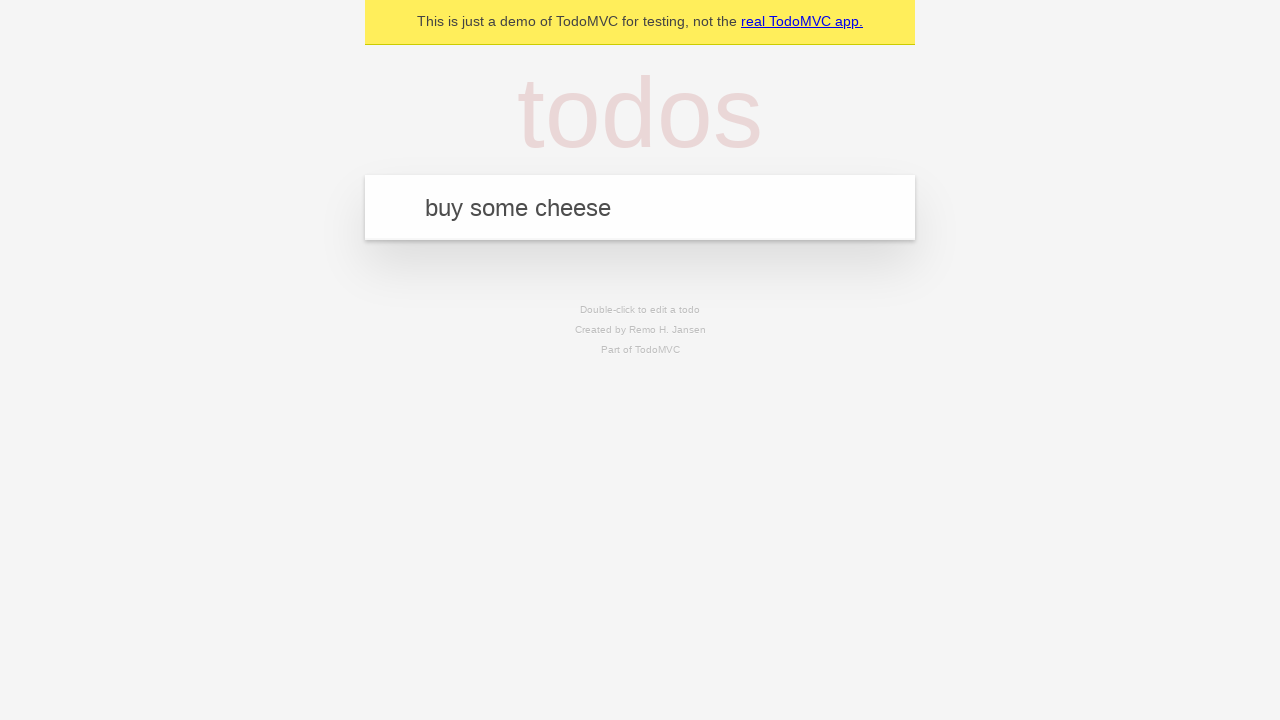

Pressed Enter to create first todo item on internal:attr=[placeholder="What needs to be done?"i]
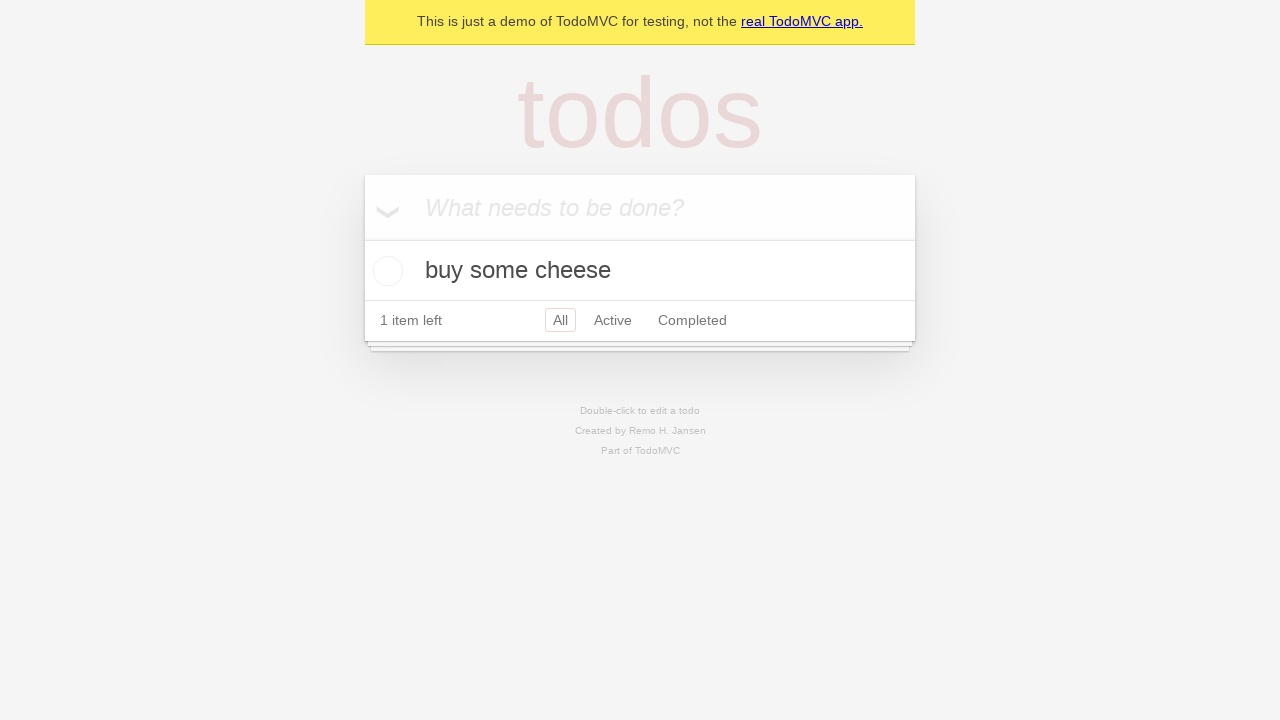

Filled second todo item: 'feed the cat' on internal:attr=[placeholder="What needs to be done?"i]
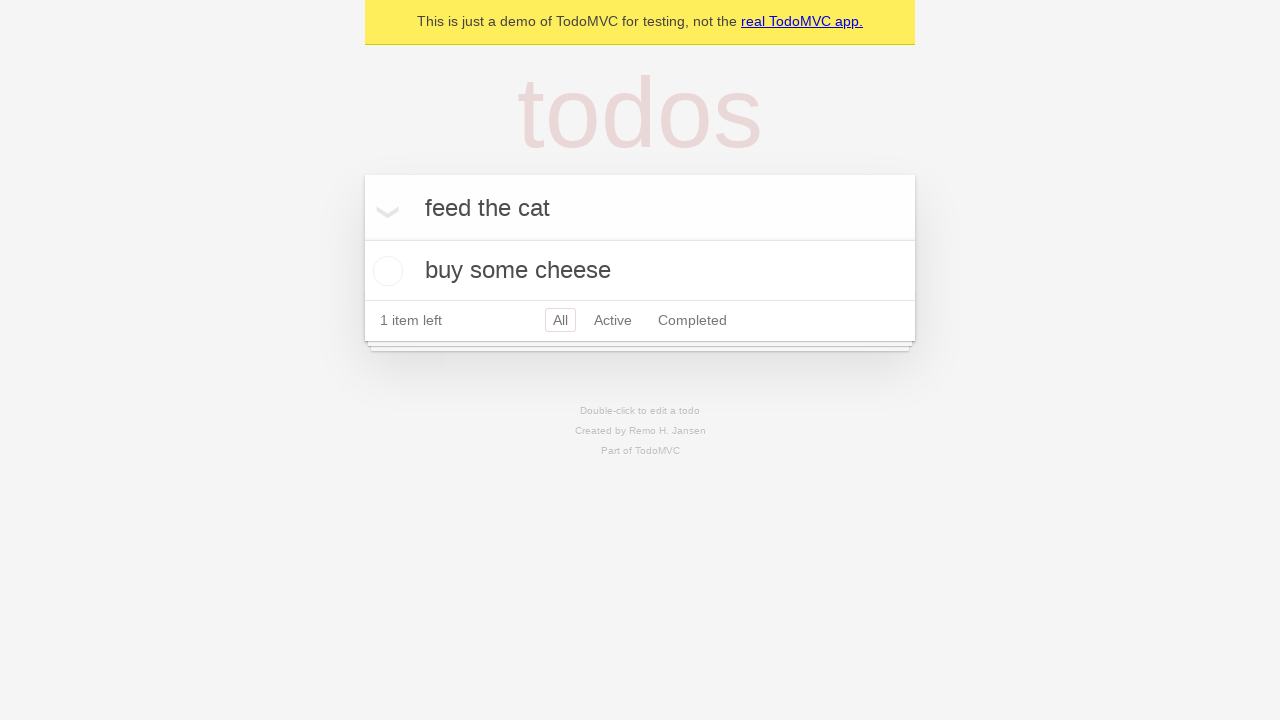

Pressed Enter to create second todo item on internal:attr=[placeholder="What needs to be done?"i]
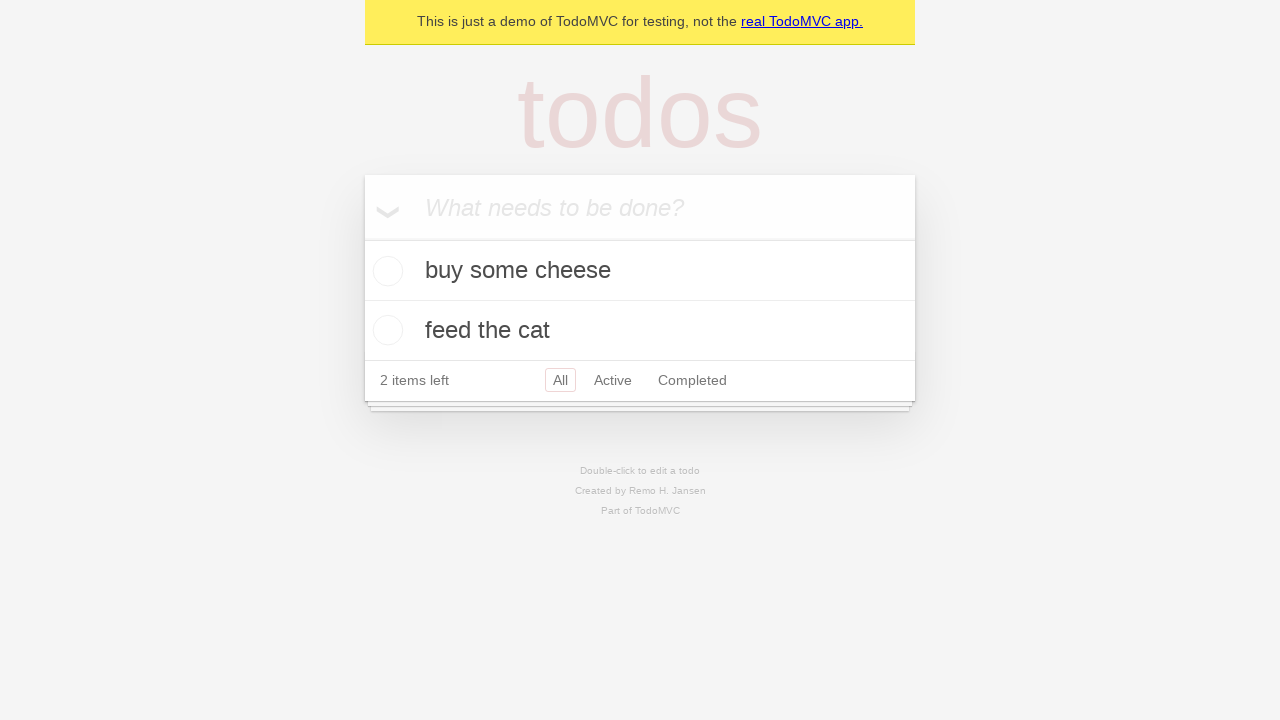

Located all todo items
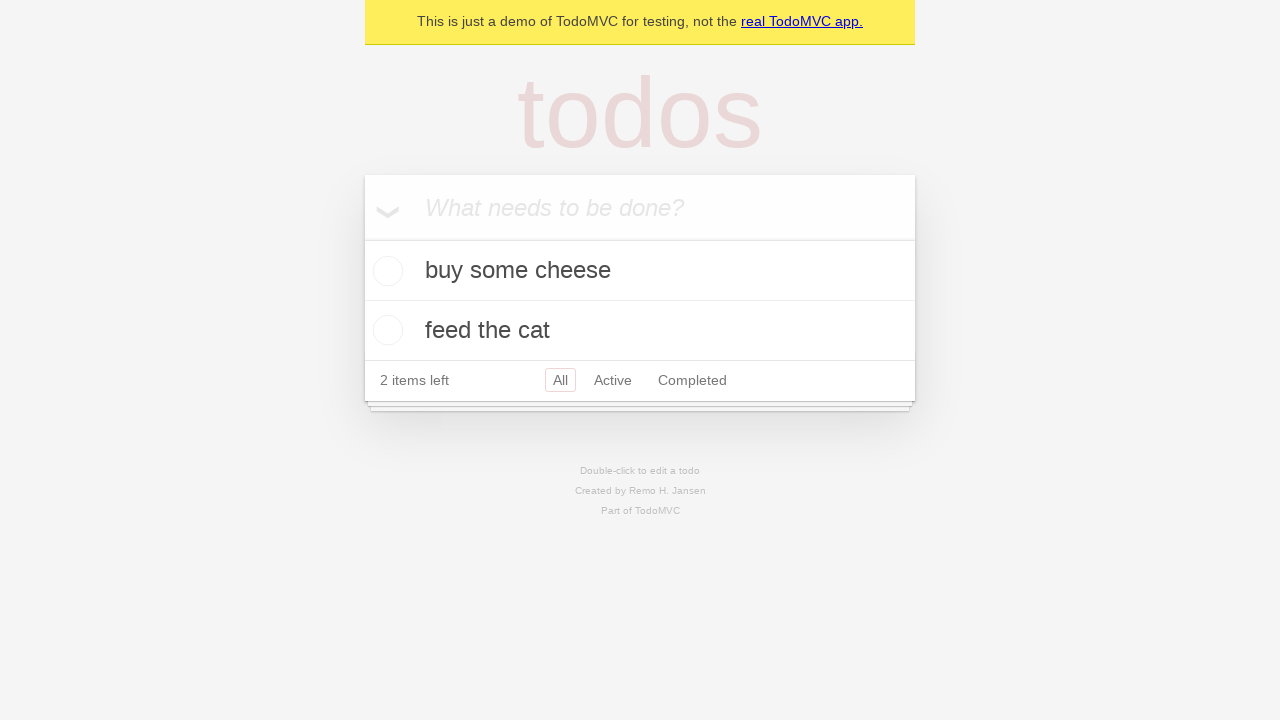

Located checkbox for first todo item
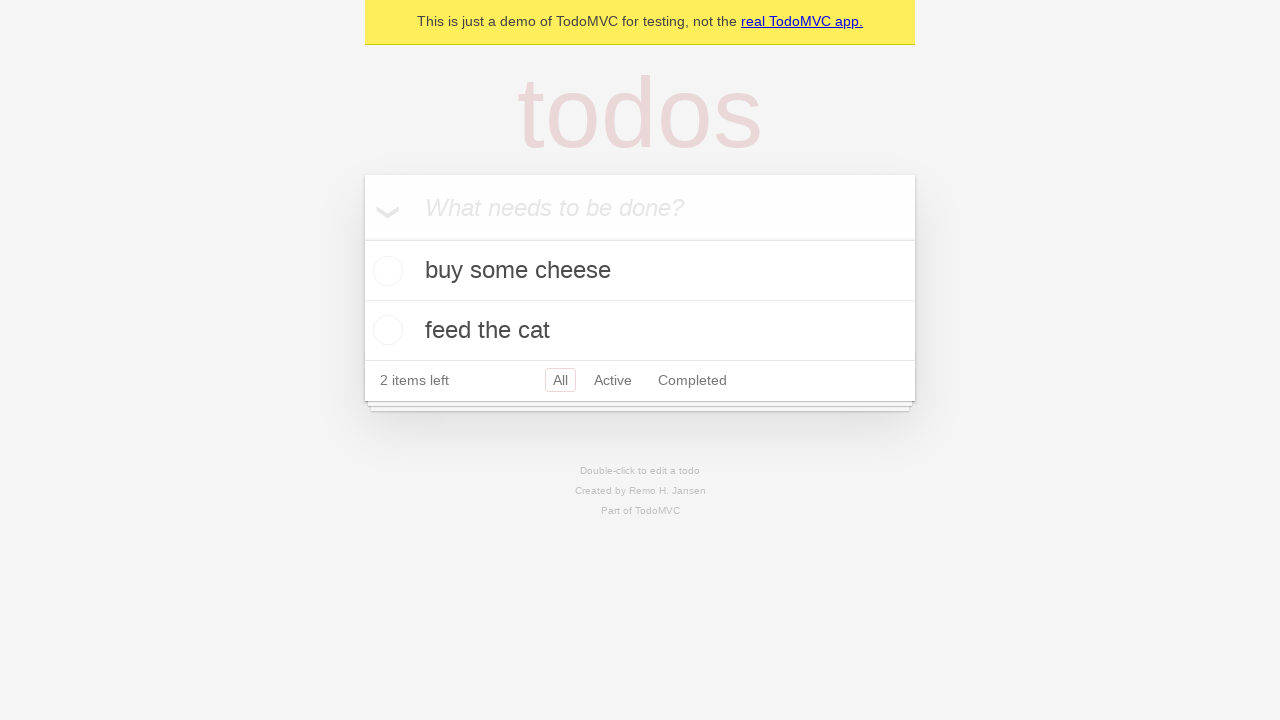

Checked first todo item as complete at (385, 271) on internal:testid=[data-testid="todo-item"s] >> nth=0 >> internal:role=checkbox
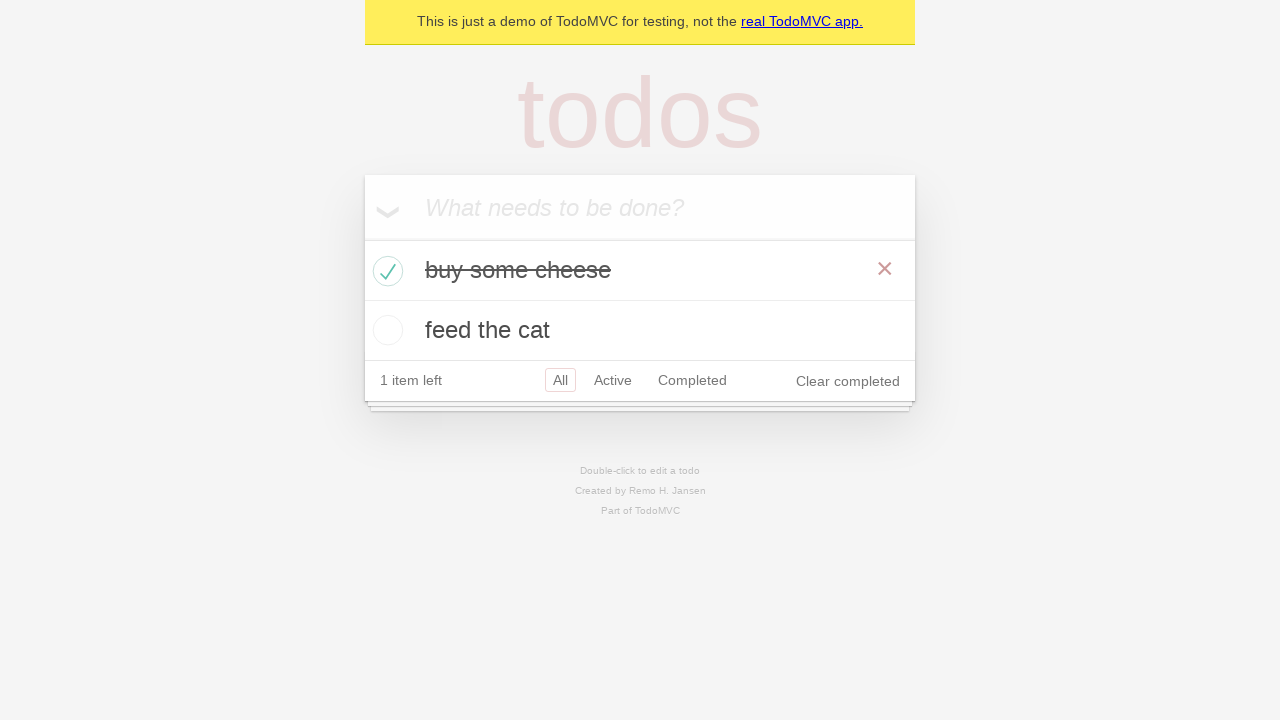

Reloaded the page
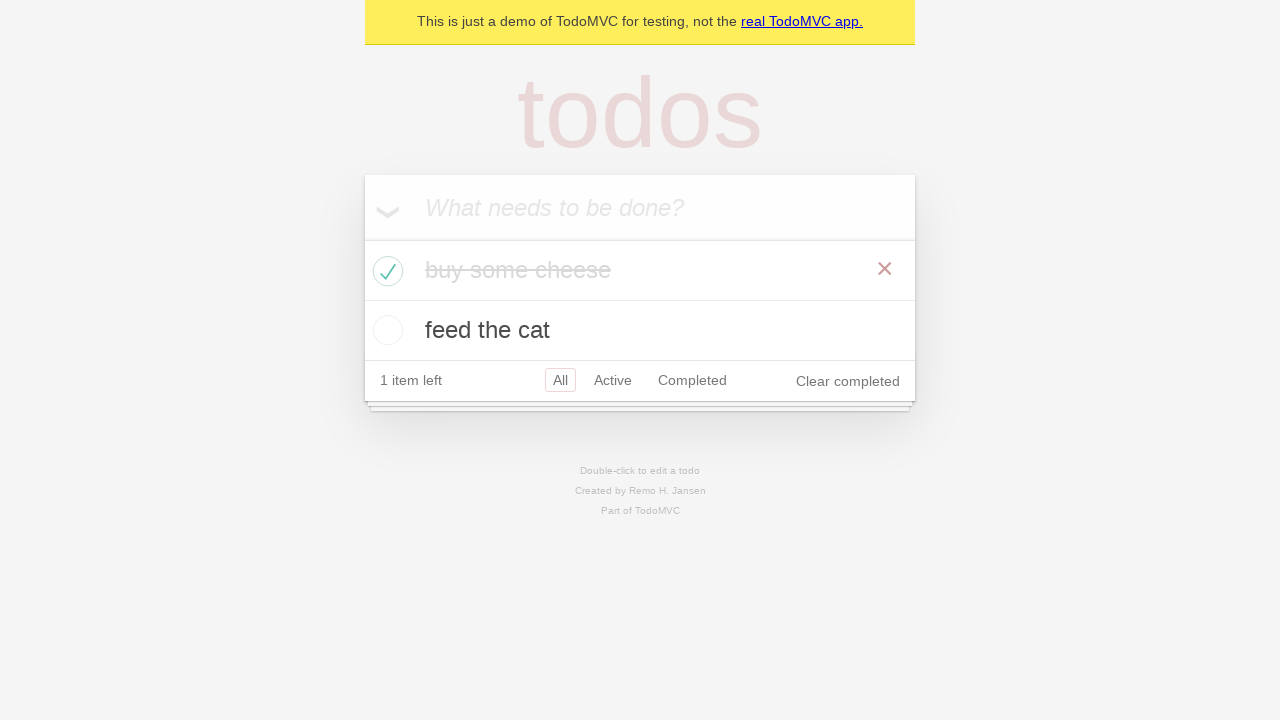

Waited for todo items to load after page reload
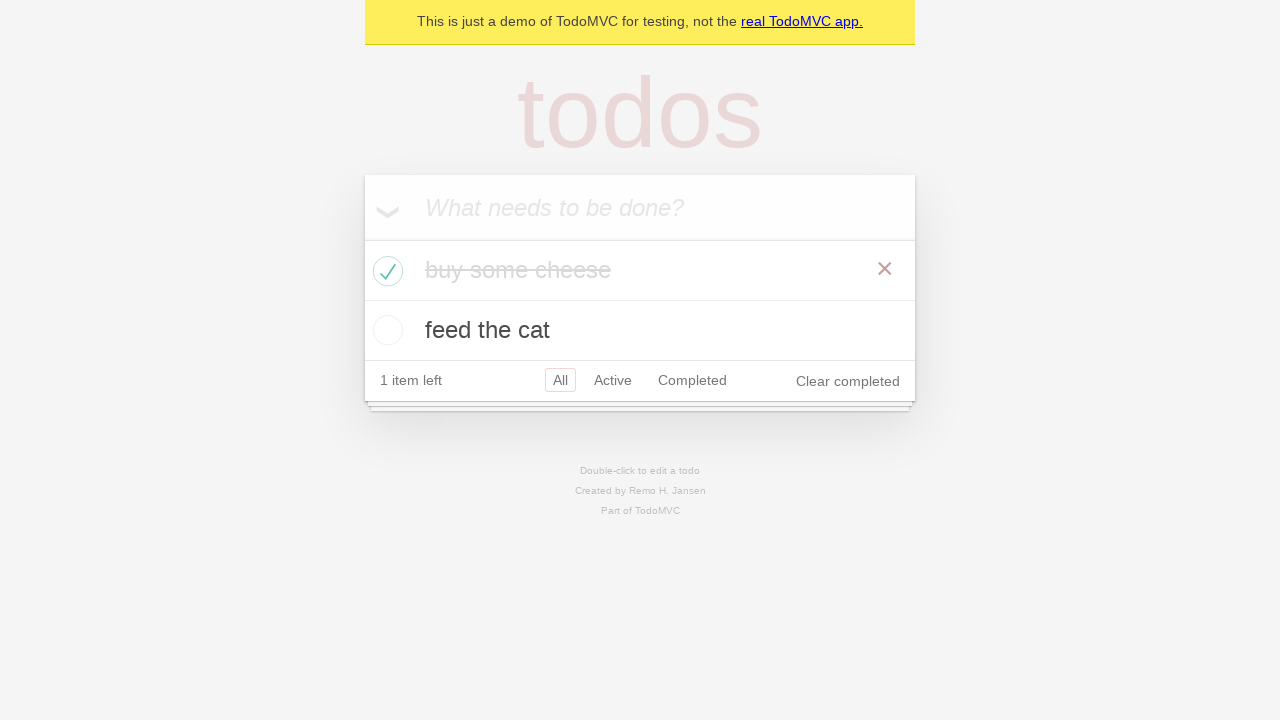

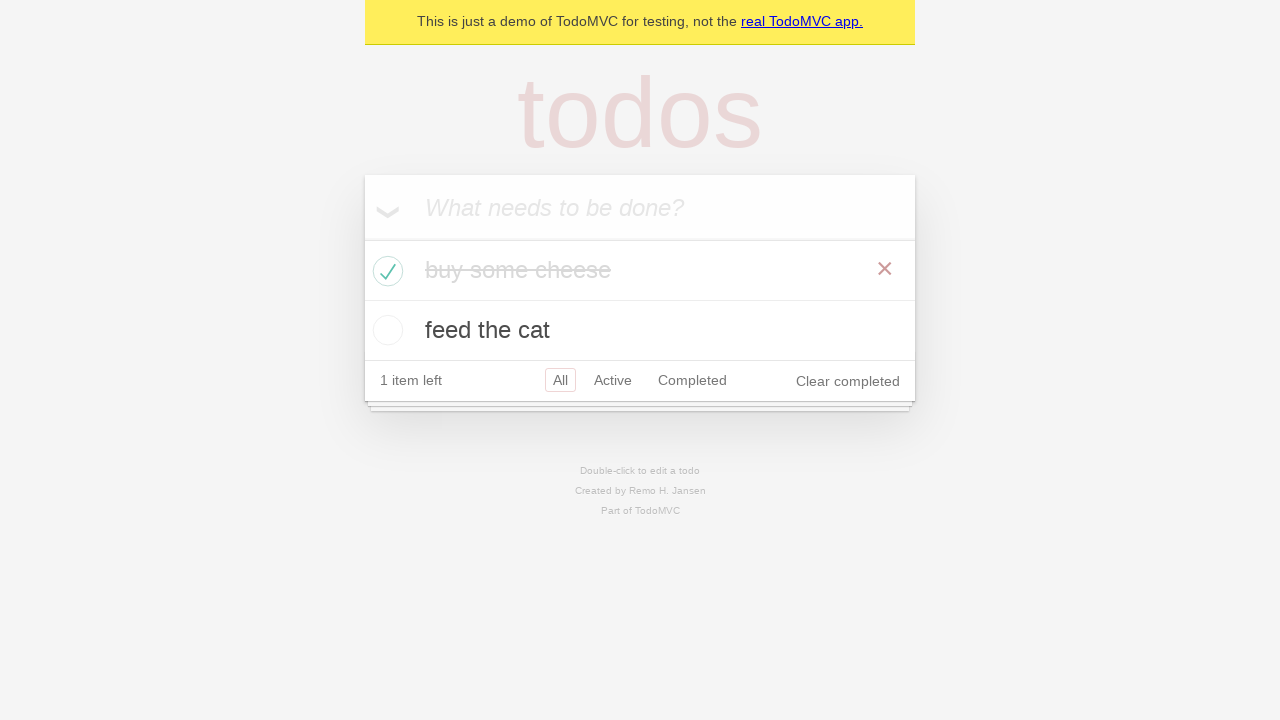